Tests DuckDuckGo search functionality by entering "Hello world" in the search box and submitting the form, then waiting for the results page to load with the expected title.

Starting URL: https://duckduckgo.com

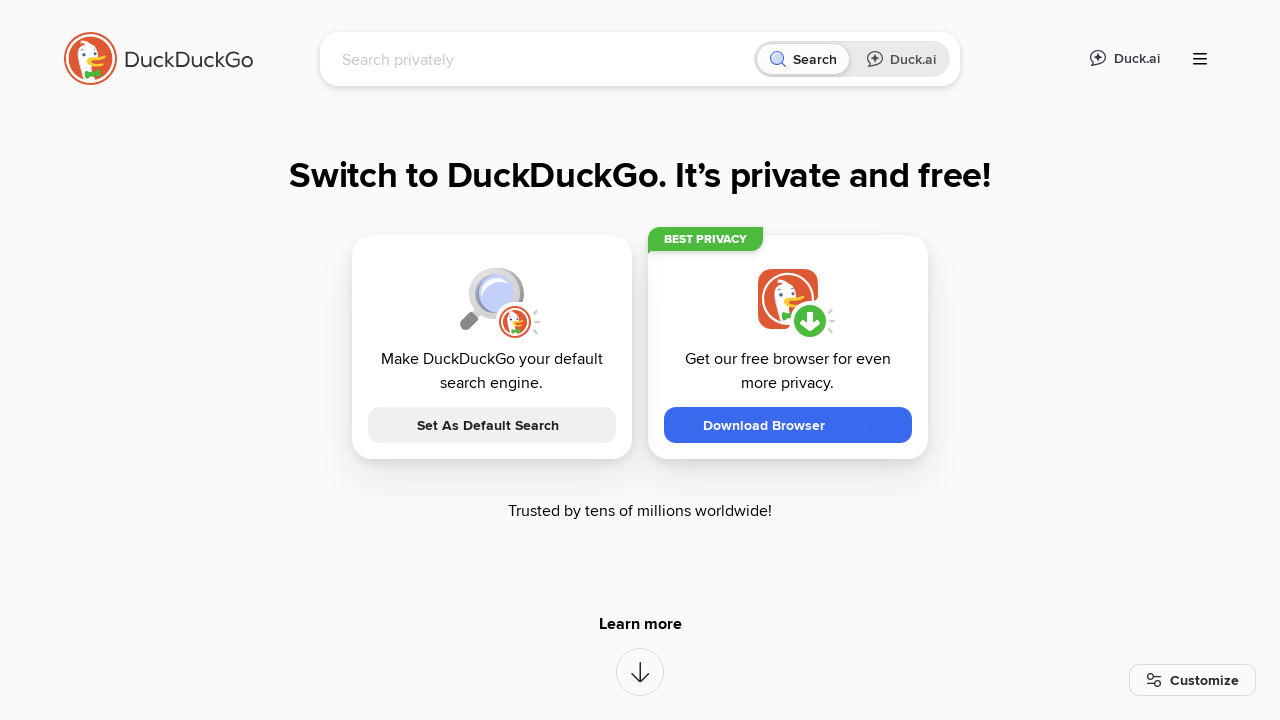

Located search input field
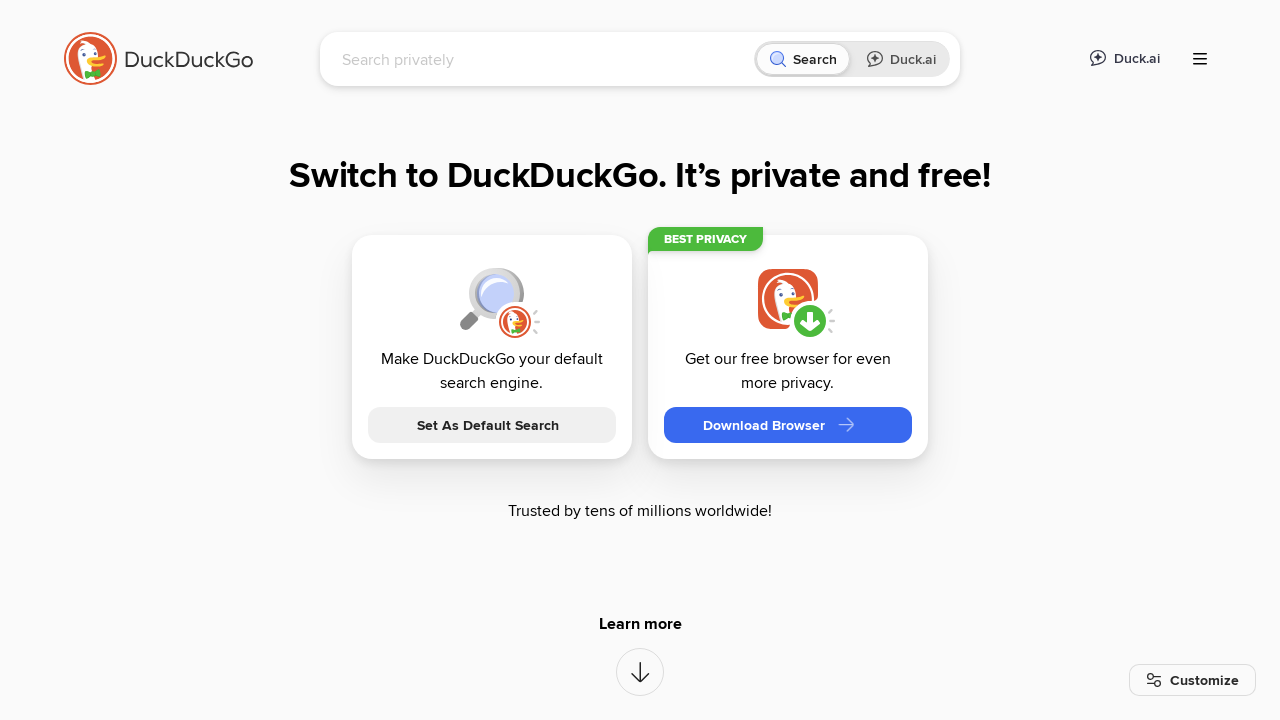

Cleared search input field on #searchbox_input
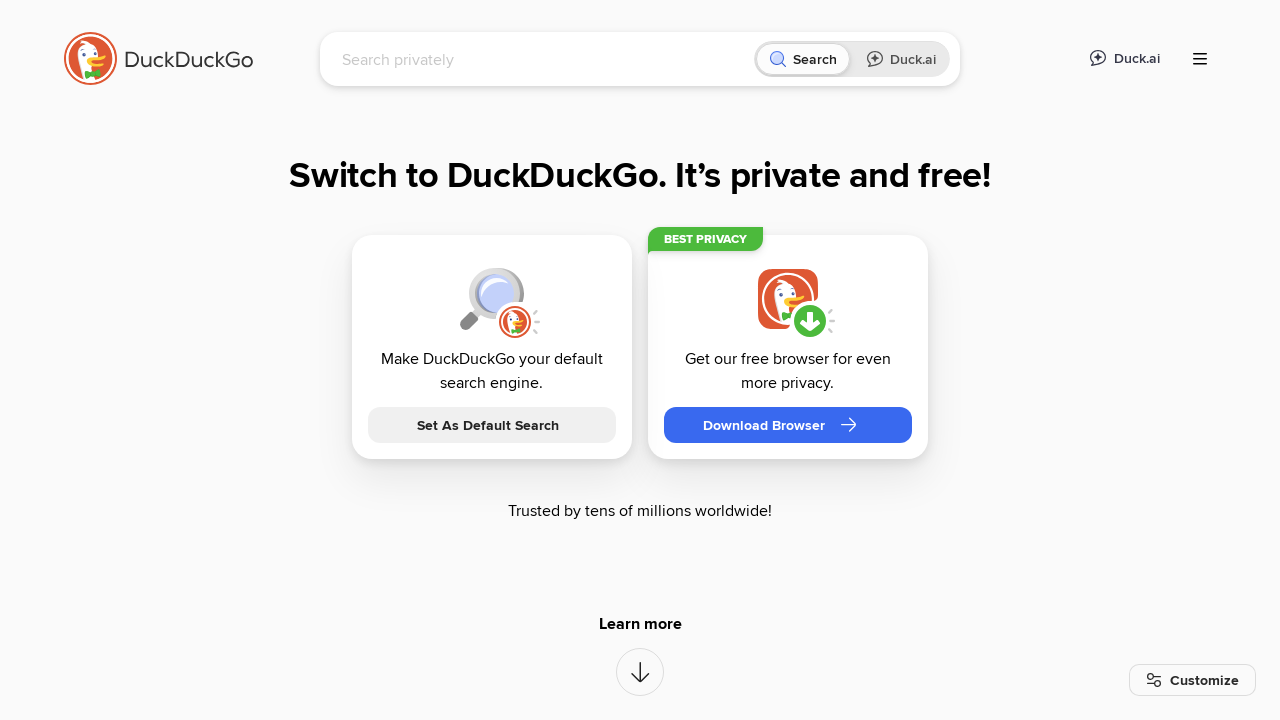

Filled search field with 'Hello world' on #searchbox_input
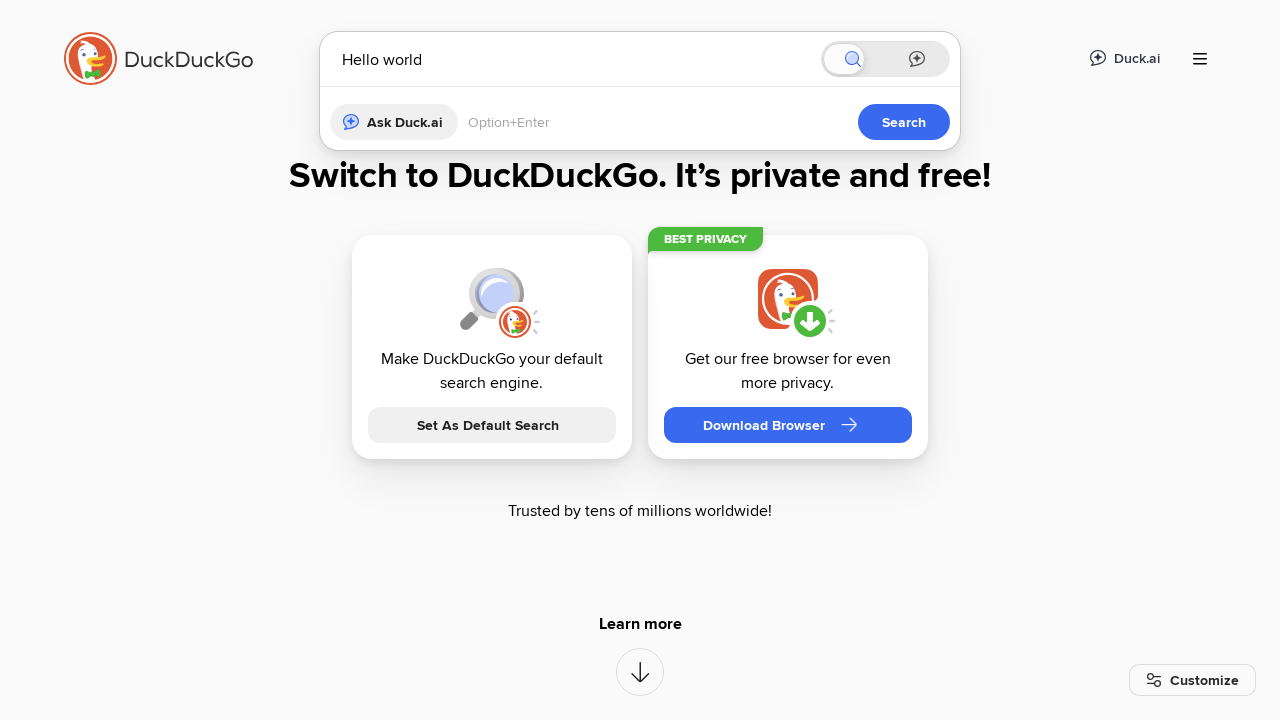

Pressed Enter to submit search form on #searchbox_input
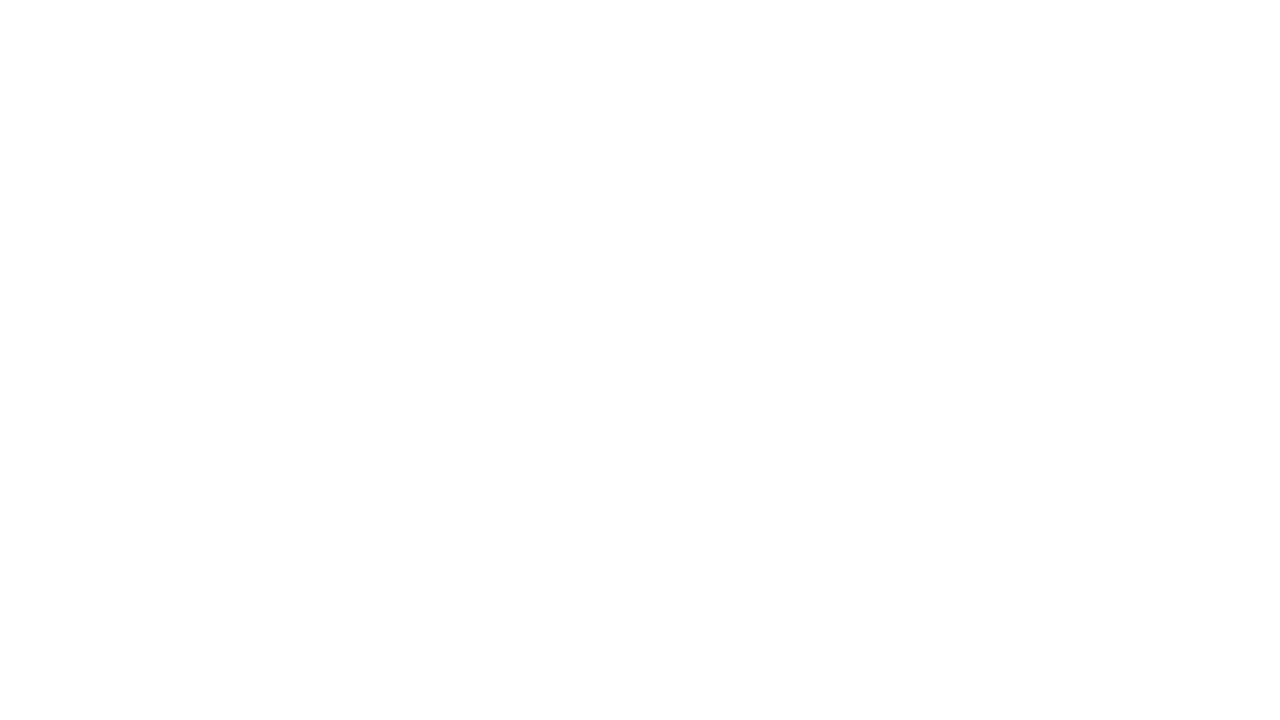

Search results page loaded with expected title 'Hello world at DuckDuckGo'
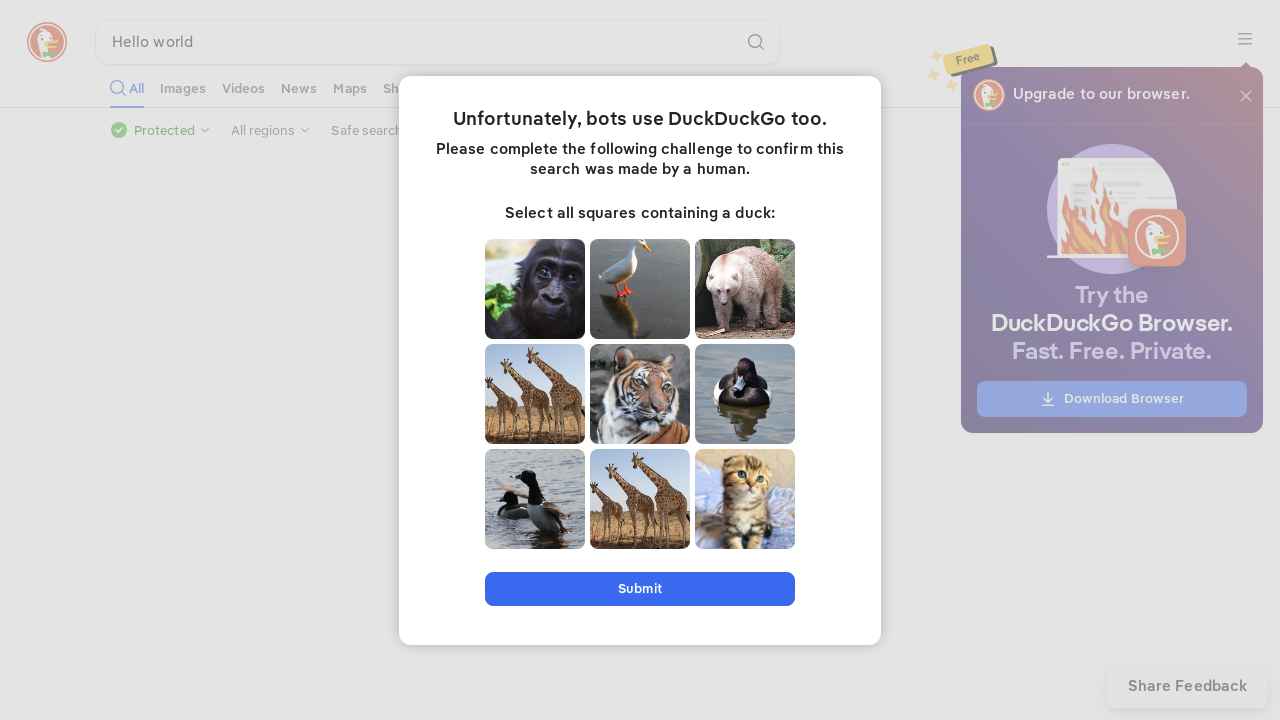

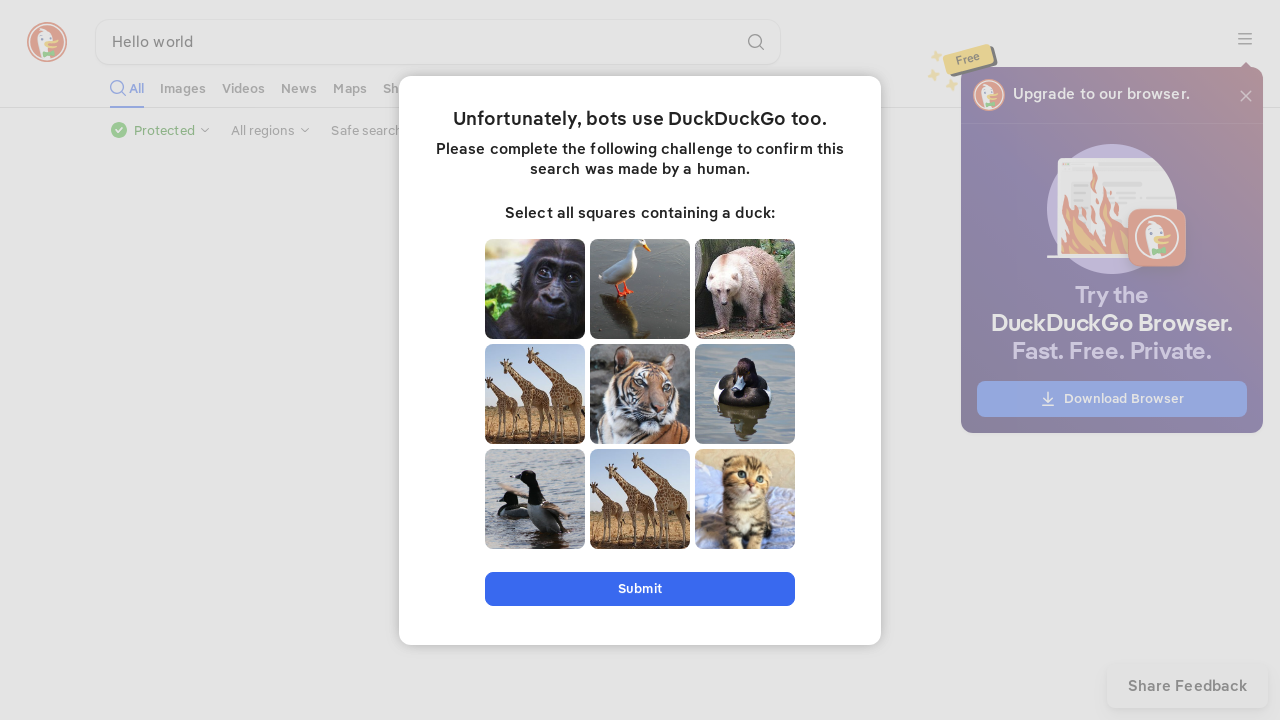